Tests the course search functionality on King's College London website by entering a search query into the course search input field

Starting URL: https://www.kcl.ac.uk/index.aspx

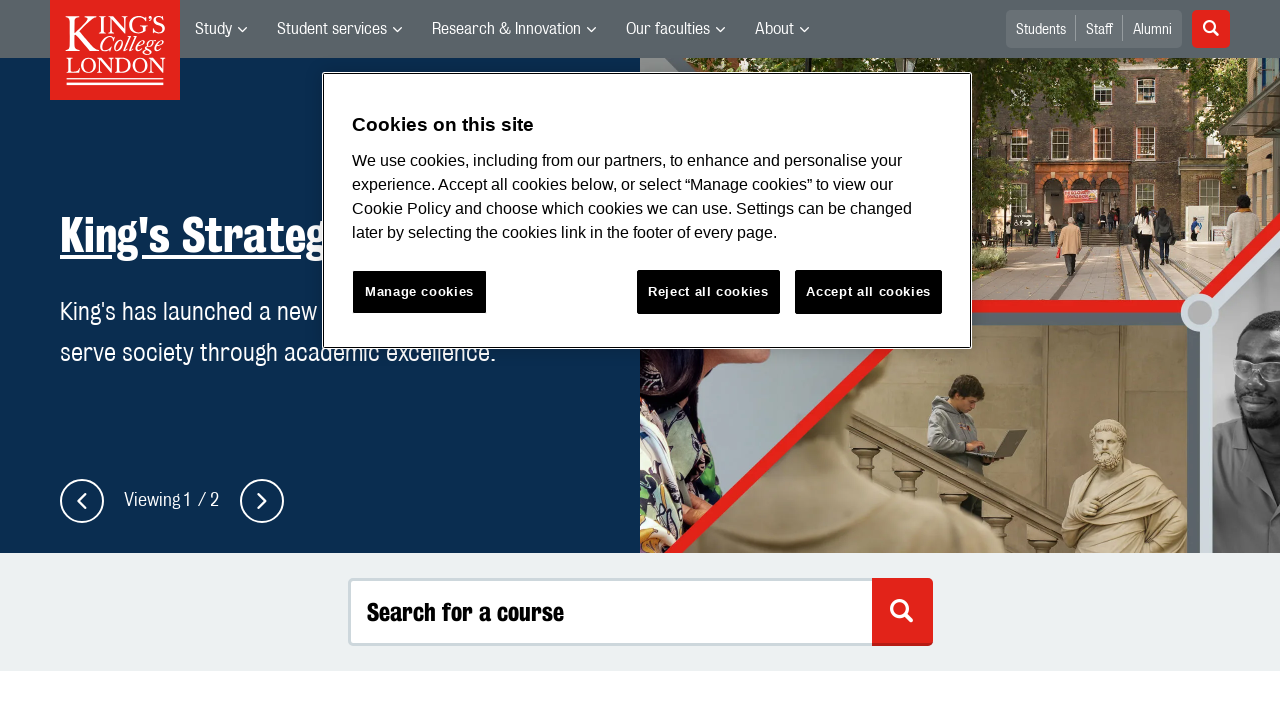

Filled course search input field with 'Computer Science' on #courseSearchInput
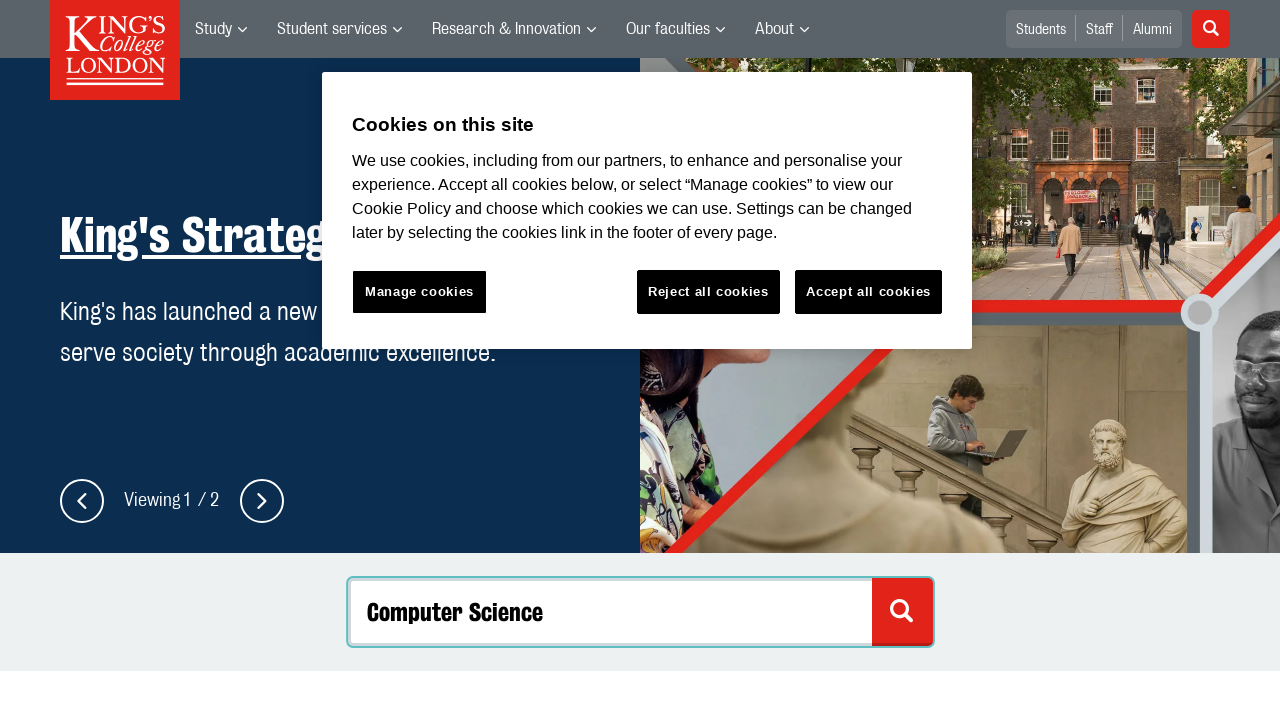

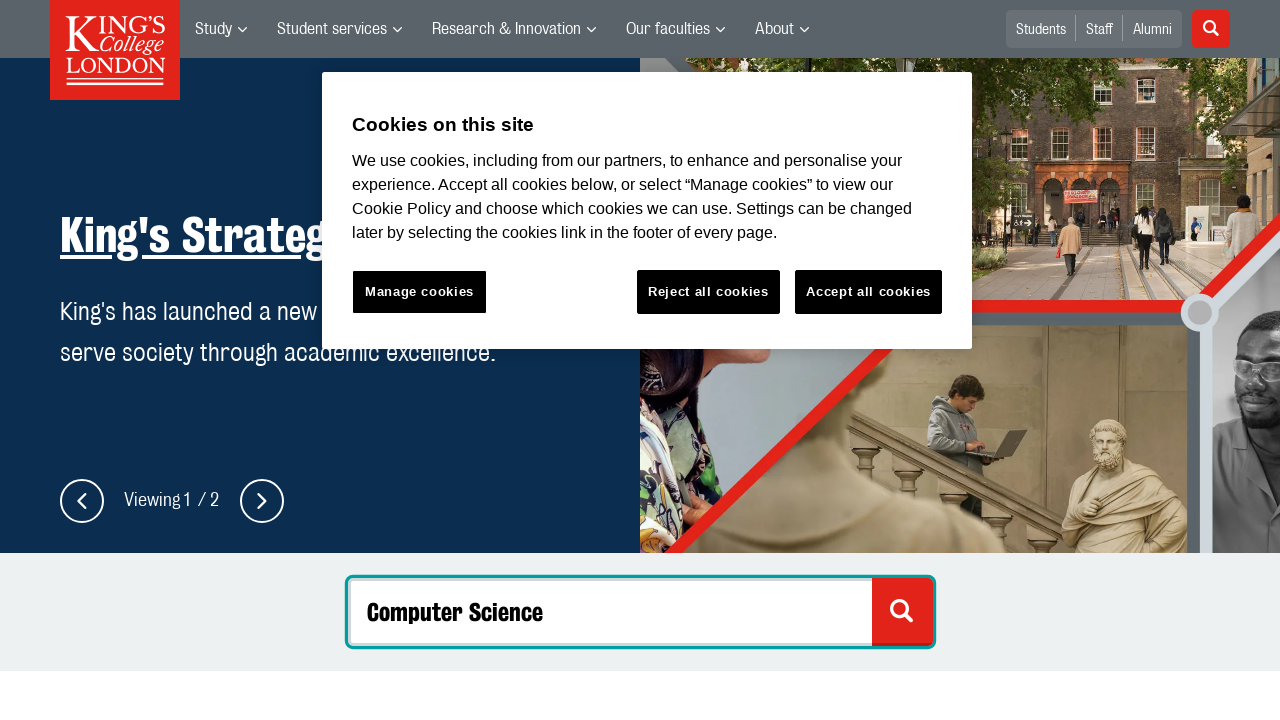